Tests JavaScript scrolling functionality and verifies that the sum of values in a table's fourth column matches the displayed total amount.

Starting URL: https://rahulshettyacademy.com/AutomationPractice/

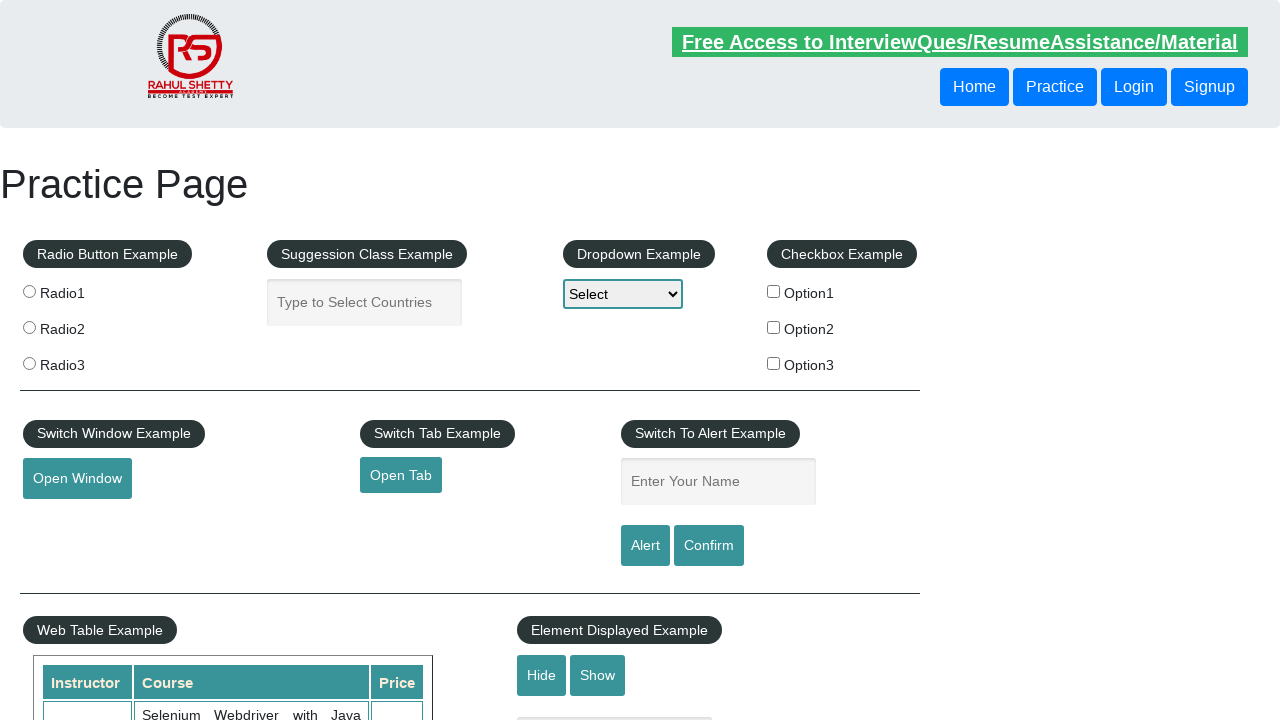

Navigated to AutomationPractice page
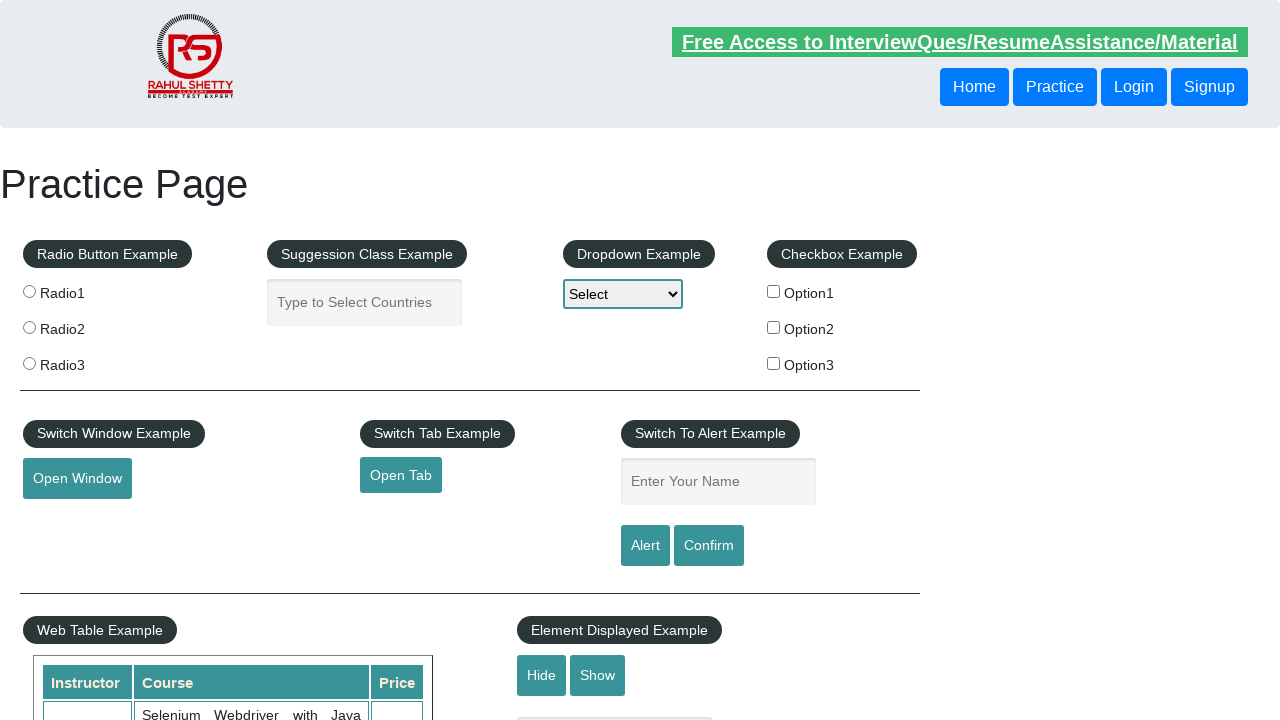

Scrolled down page by 500 pixels
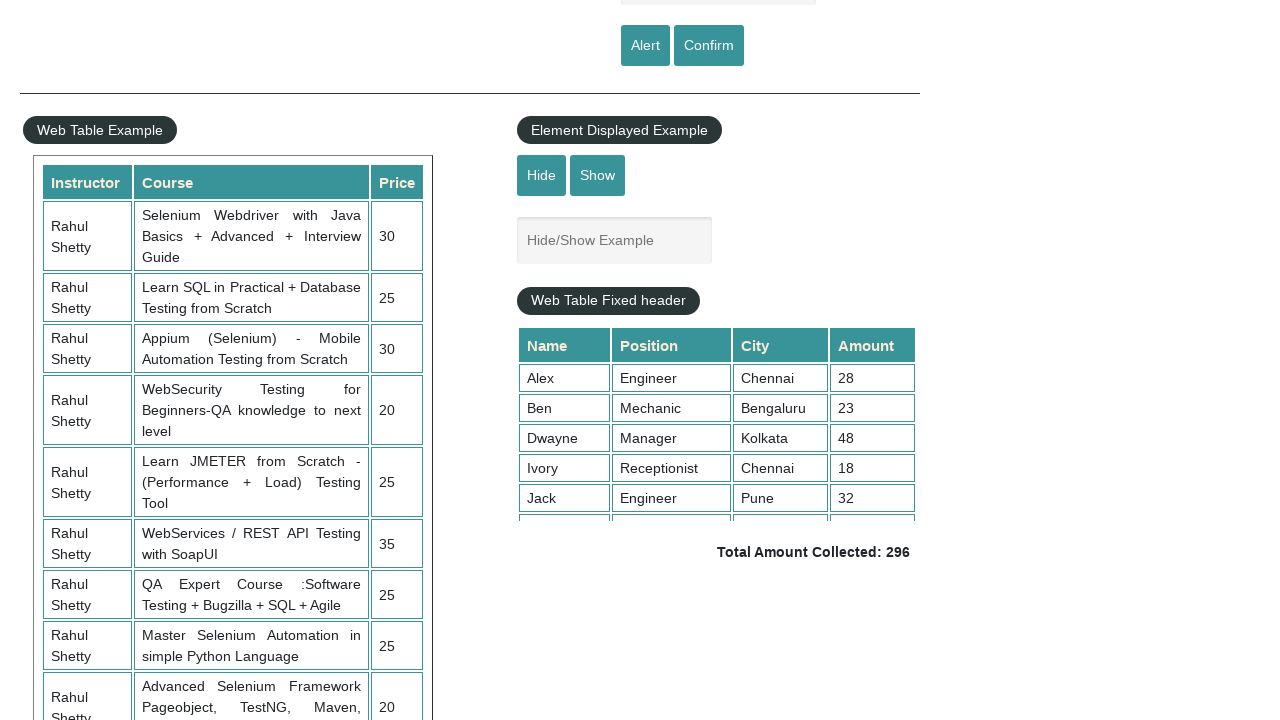

Waited 1000ms for scroll to complete
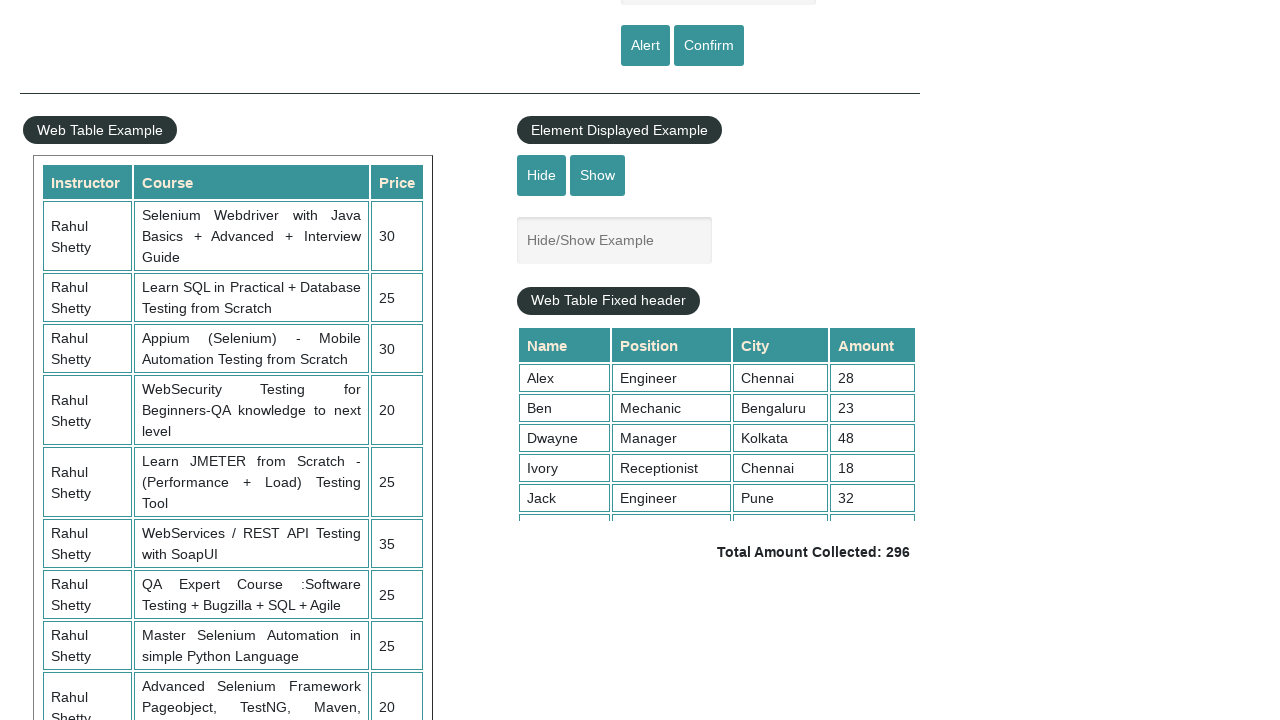

Scrolled table container to top=5000
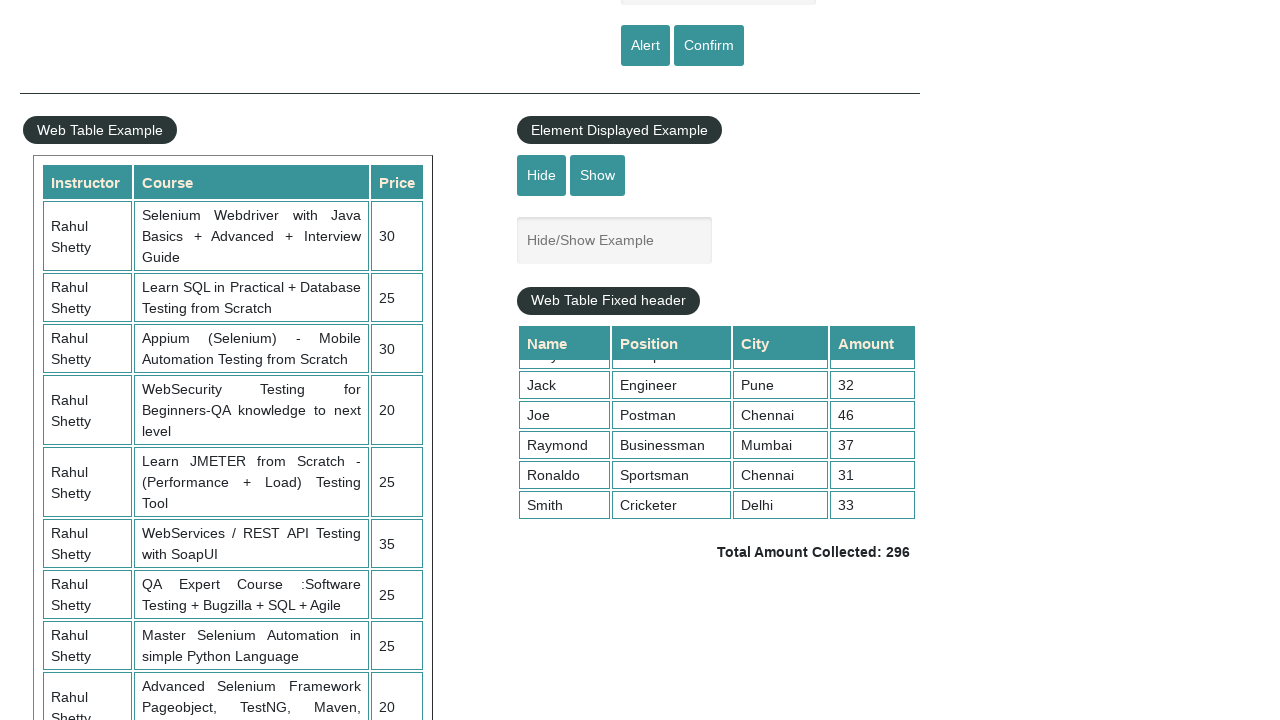

Table fourth column became visible
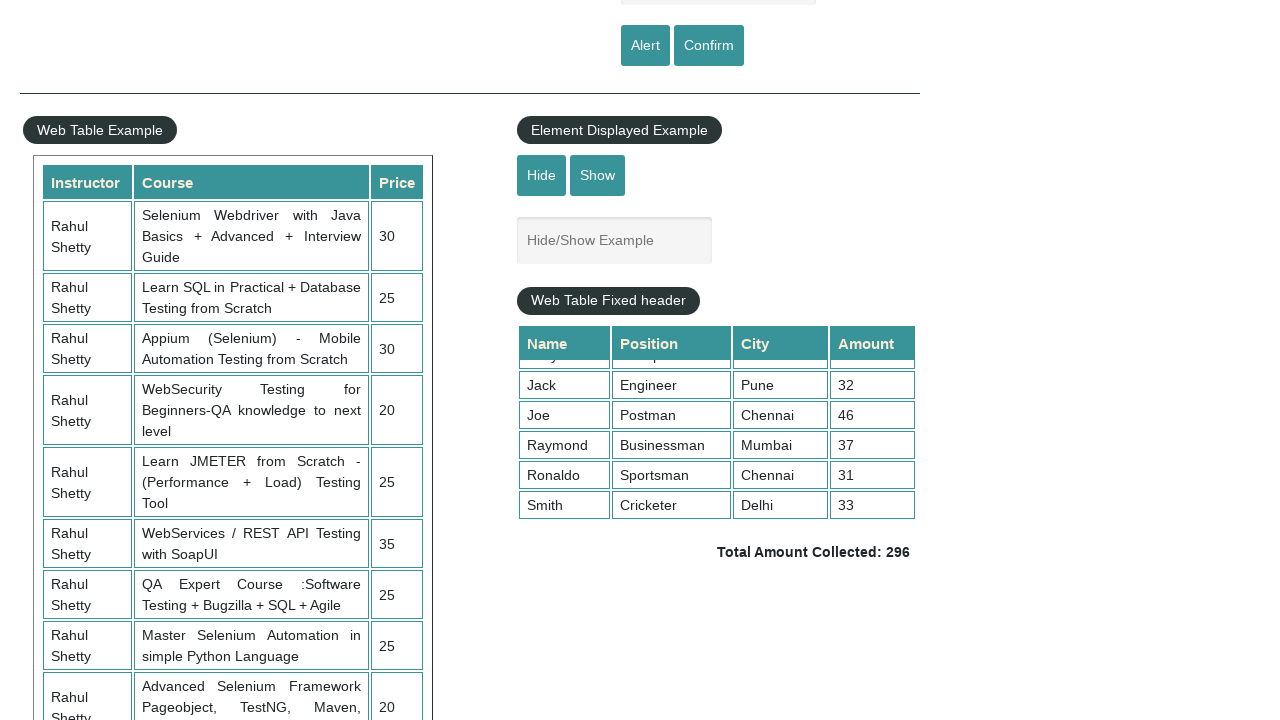

Retrieved 9 values from table fourth column
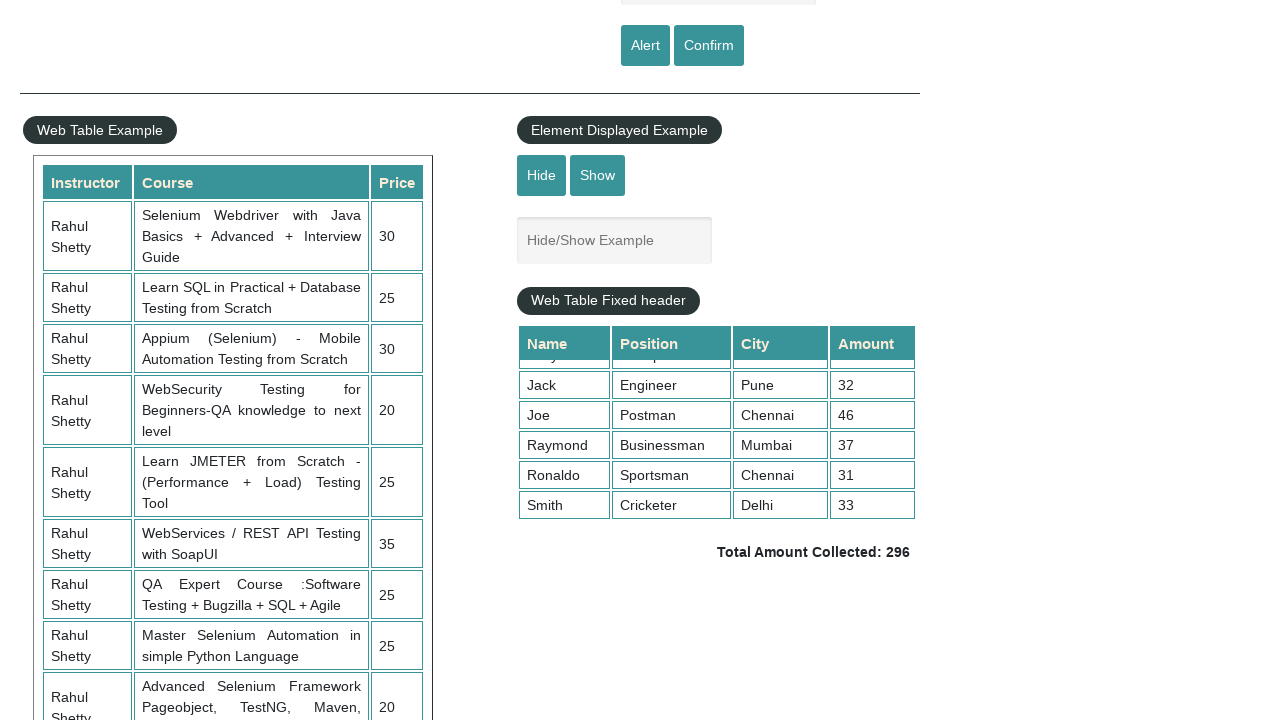

Calculated sum of fourth column values: 296
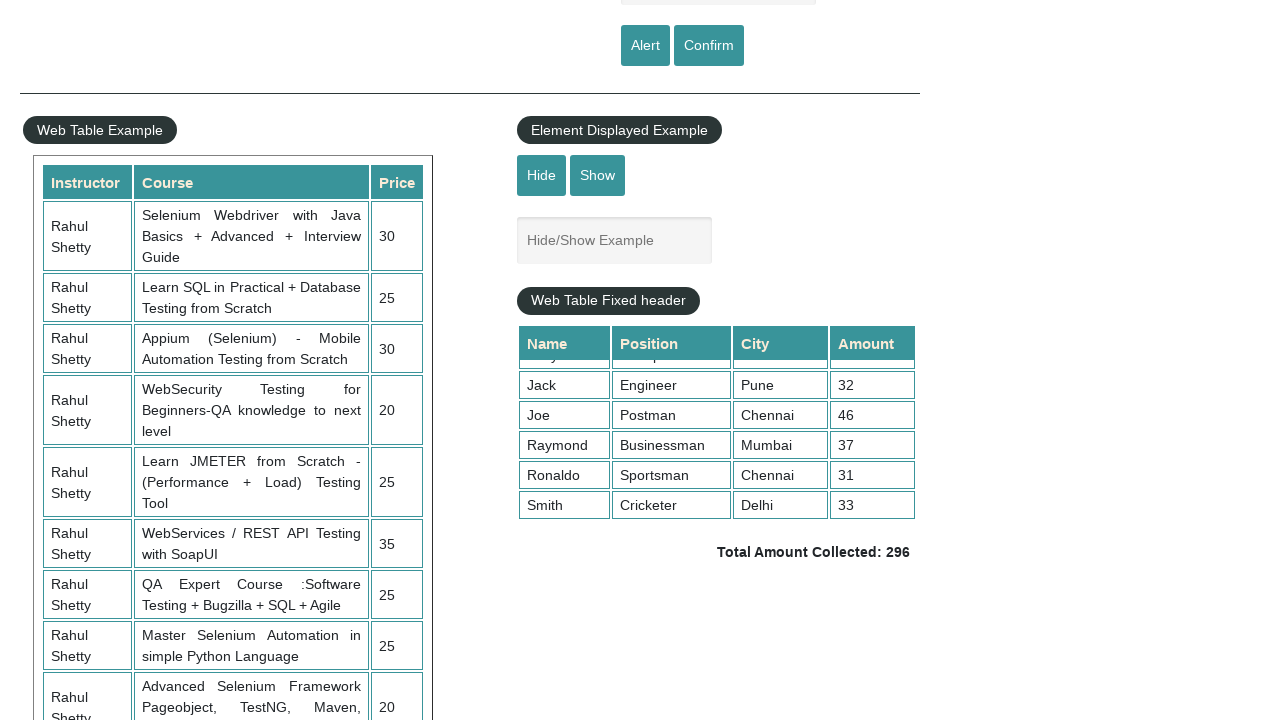

Retrieved displayed total amount text:  Total Amount Collected: 296 
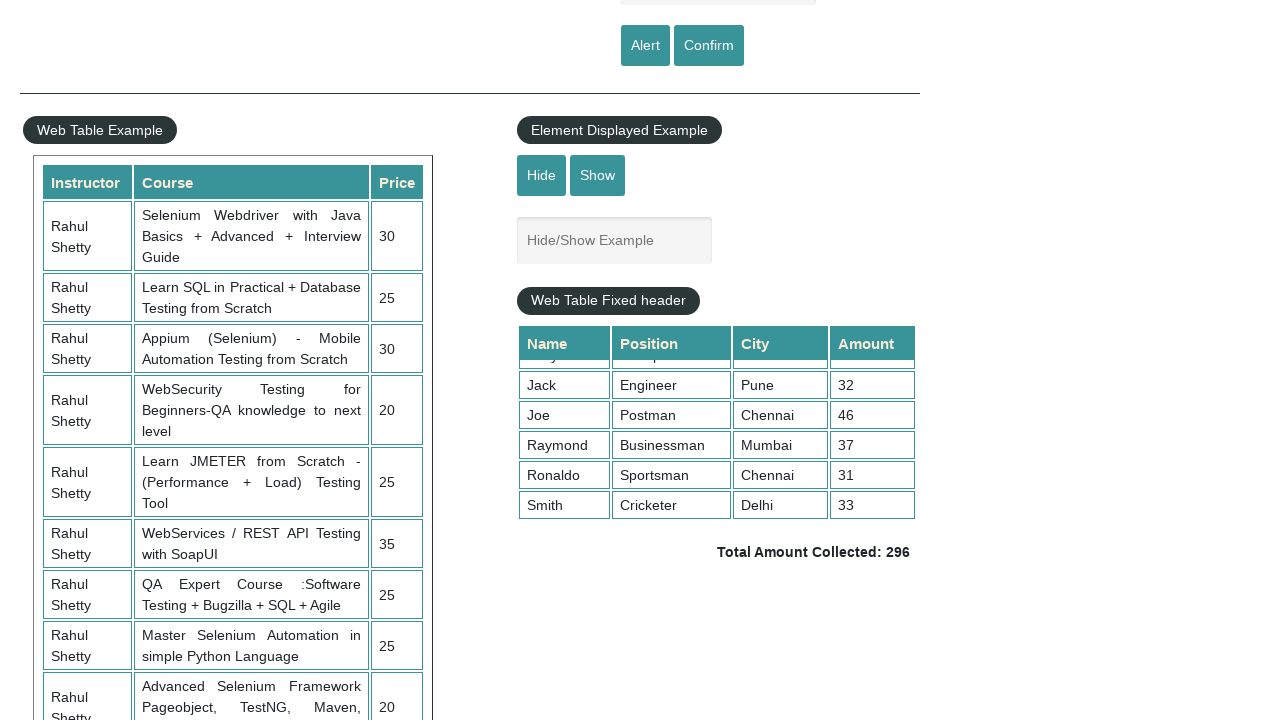

Parsed displayed total as integer: 296
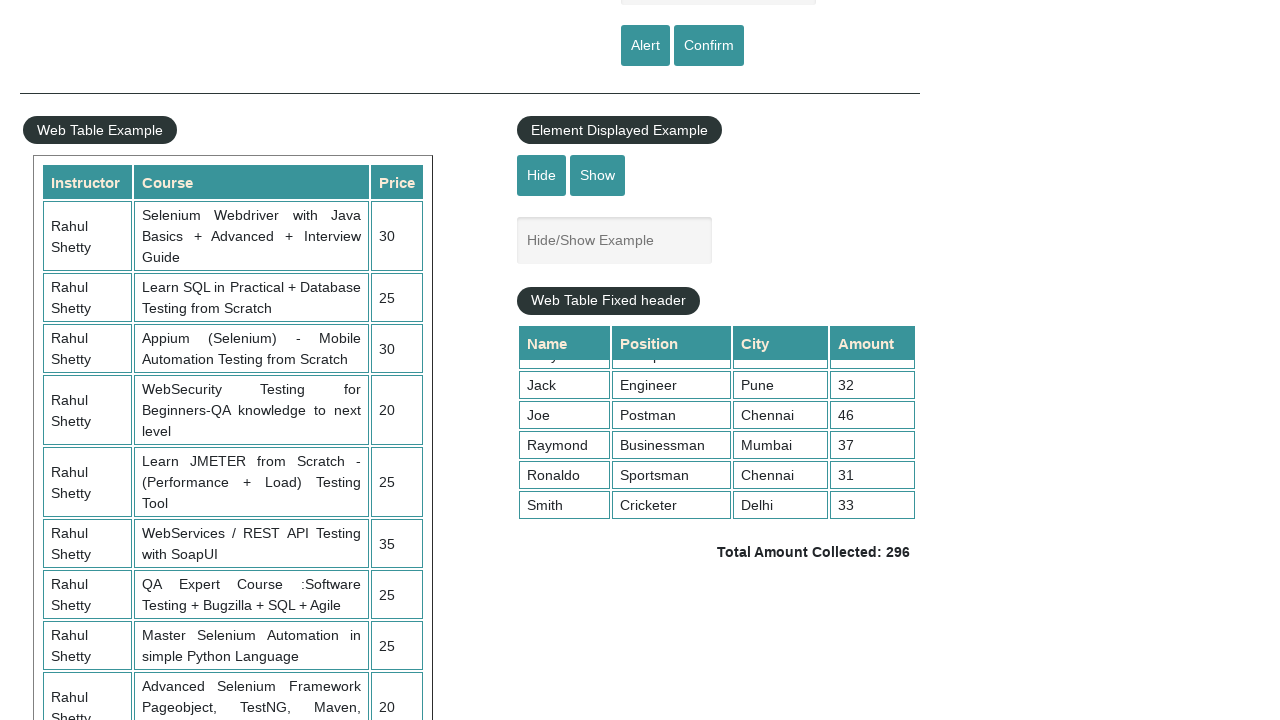

Assertion passed: calculated sum (296) matches displayed total (296)
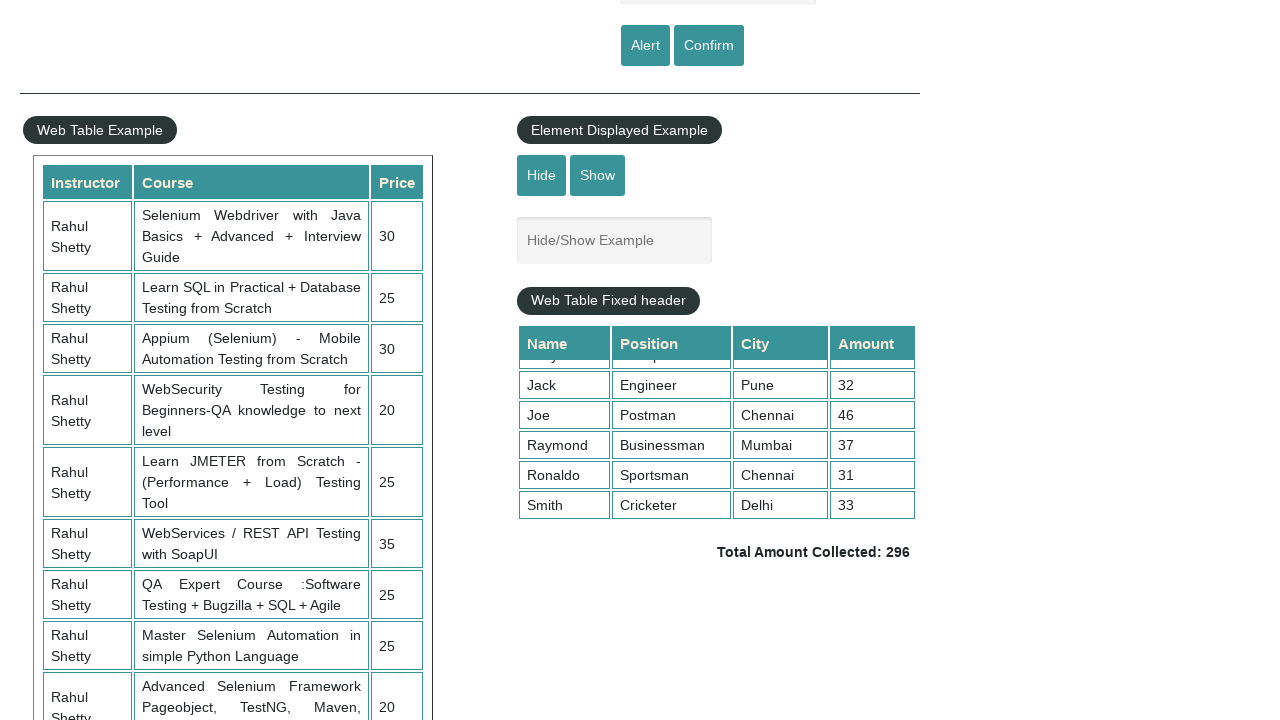

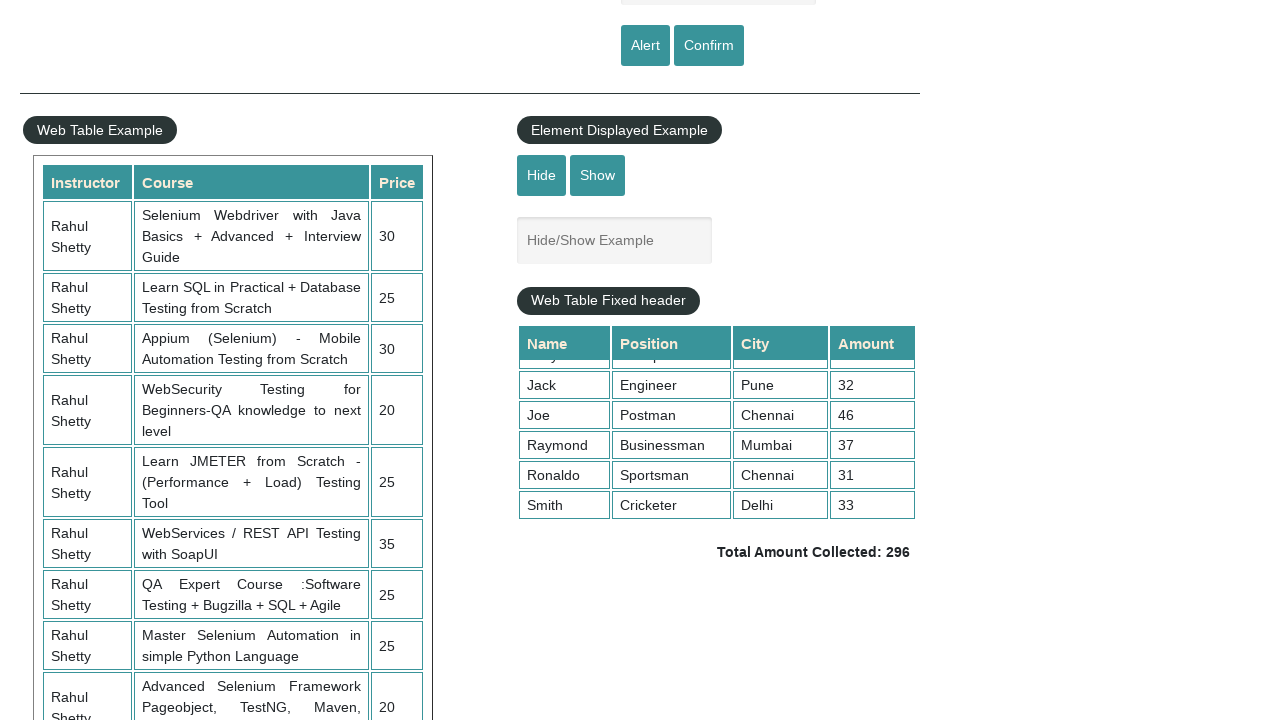